Tests the parking lot dropdown by selecting the "Short" option and verifying the dropdown element has the correct name attribute.

Starting URL: http://www.shino.de/parkcalc/

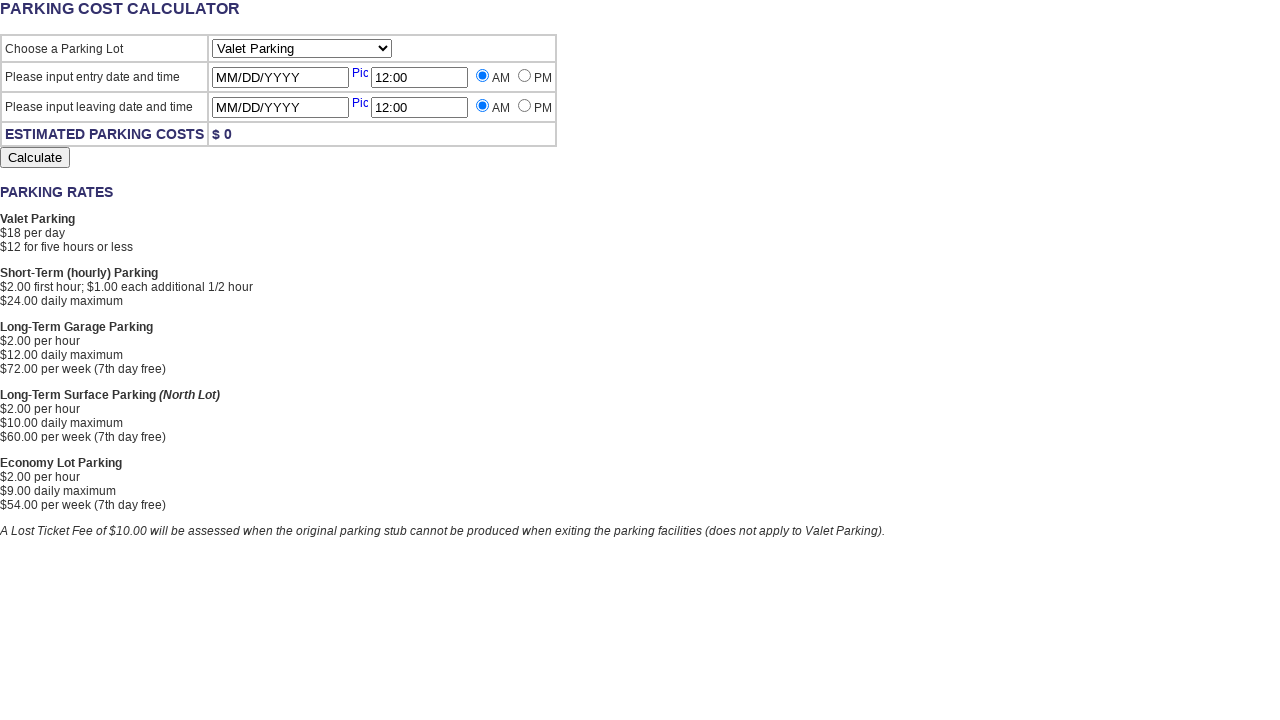

Parking lot dropdown element is visible
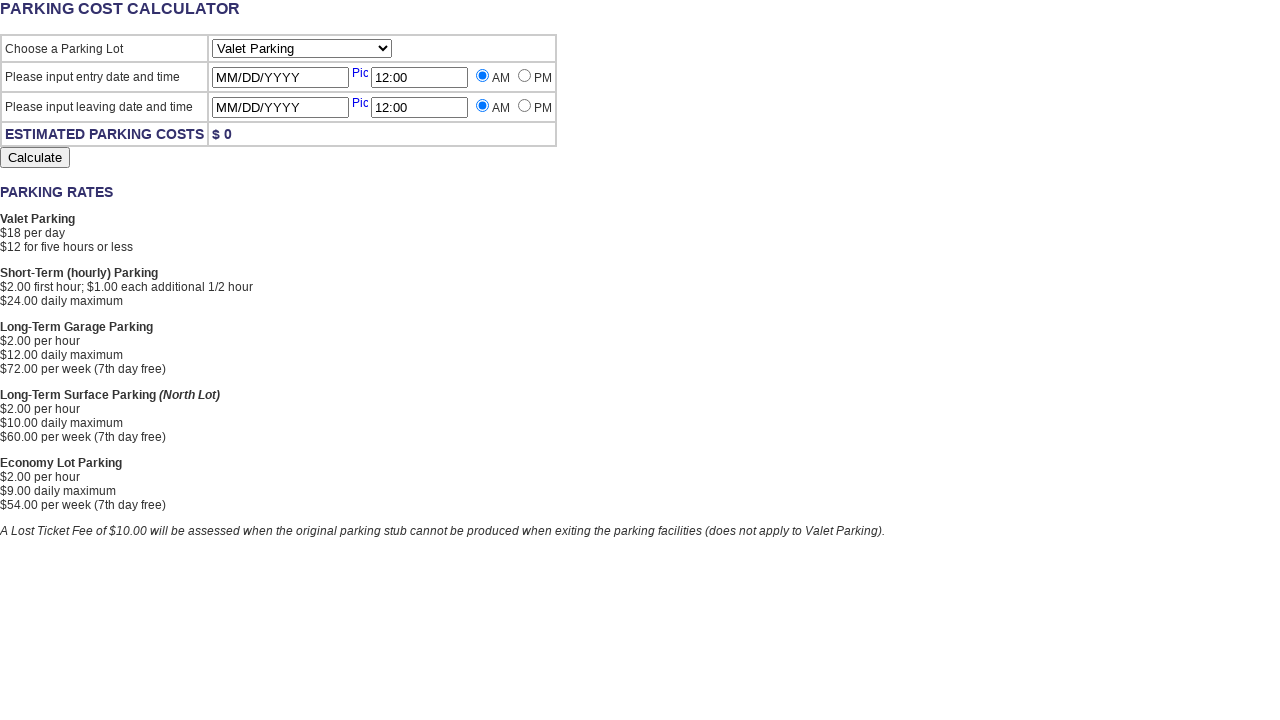

Selected 'Short' option from parking lot dropdown on #ParkingLot
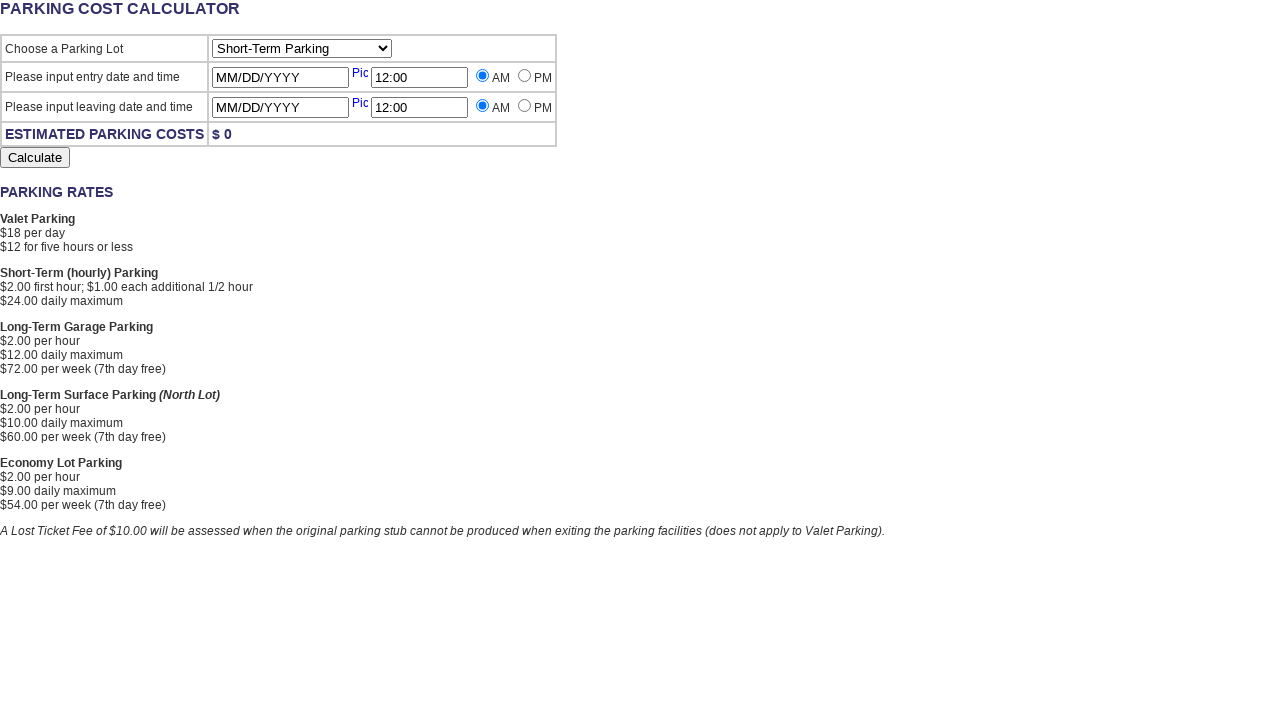

Retrieved 'name' attribute from dropdown element
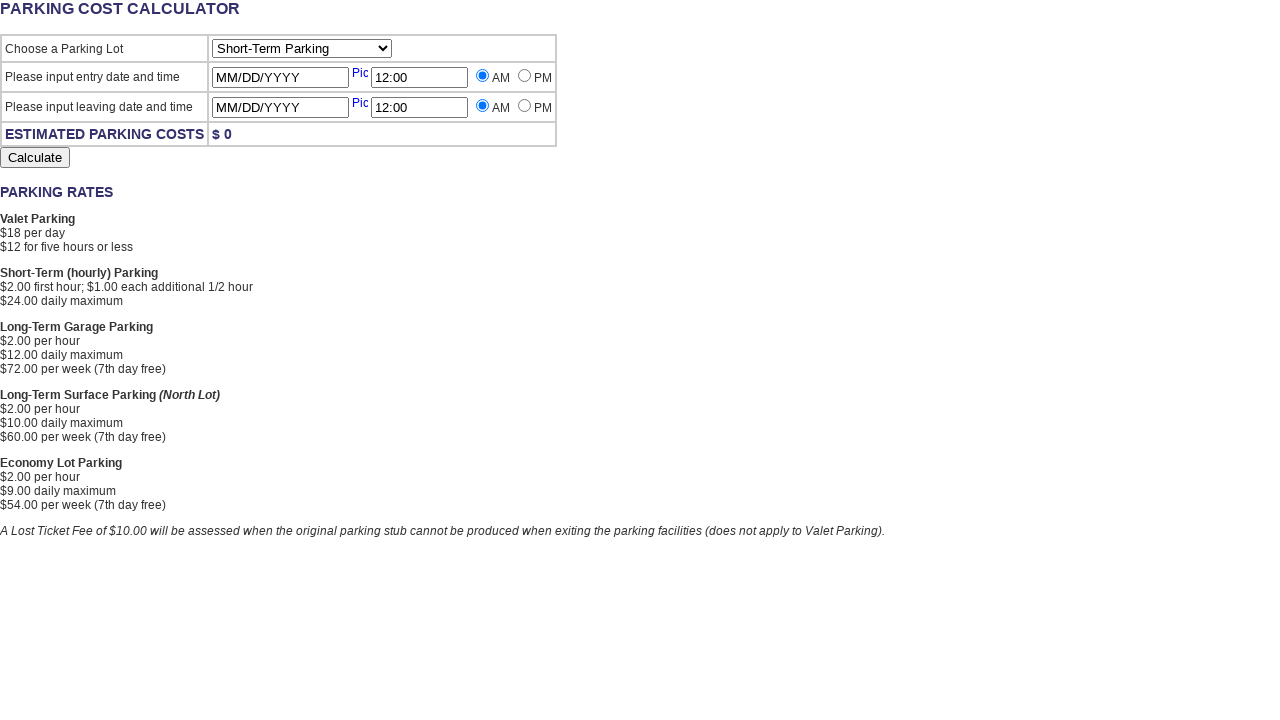

Verified dropdown name attribute equals 'ParkingLot'
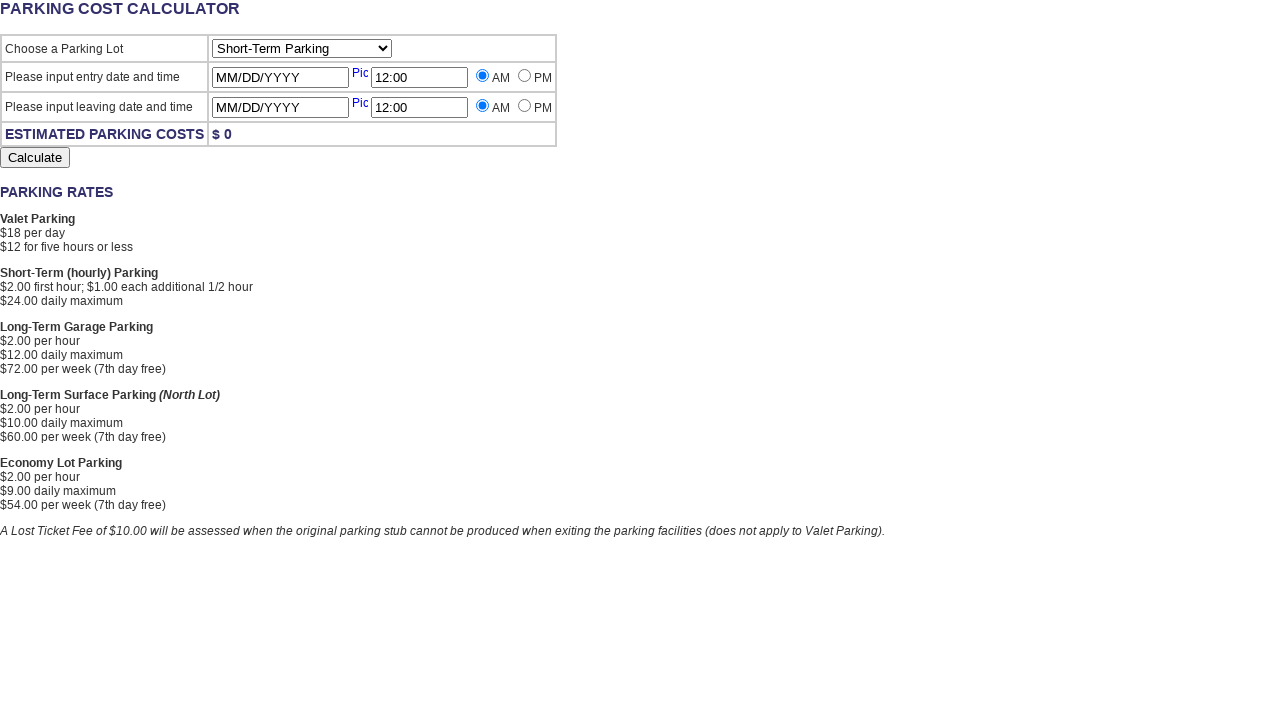

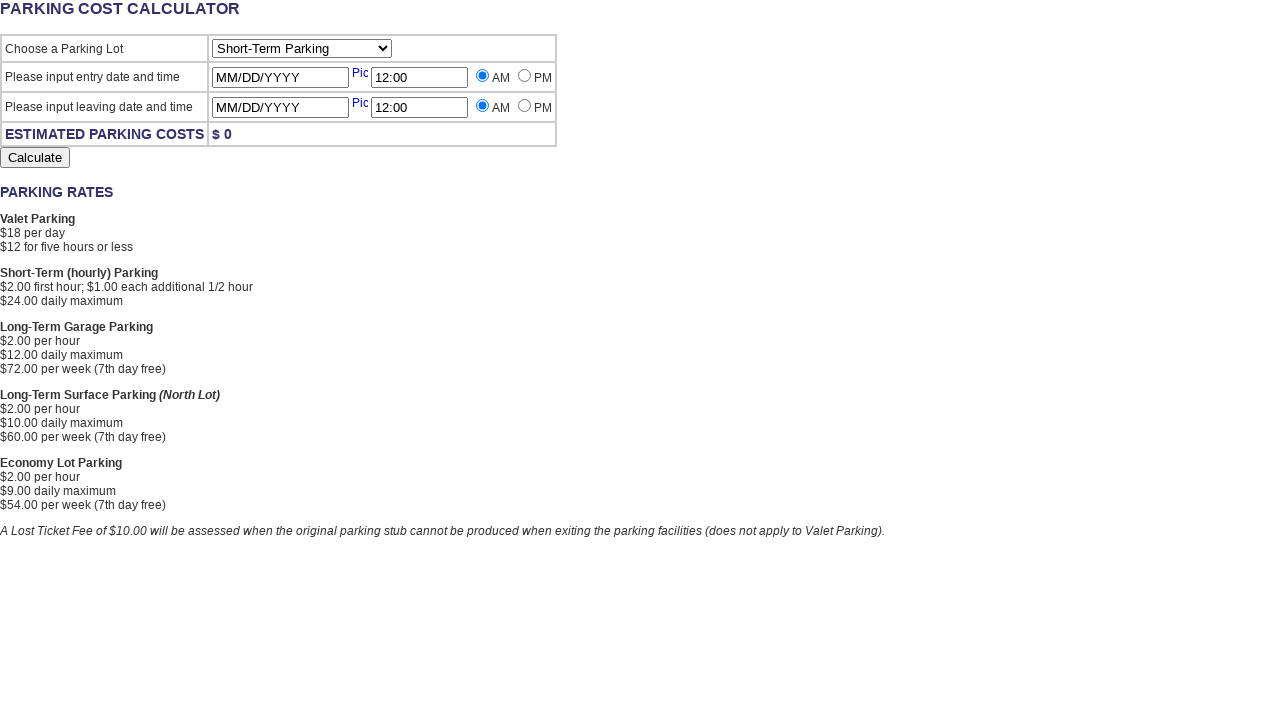